Tests basic JavaScript alert functionality by clicking the JS Alert button, accepting the alert, and verifying the success message

Starting URL: https://the-internet.herokuapp.com/javascript_alerts

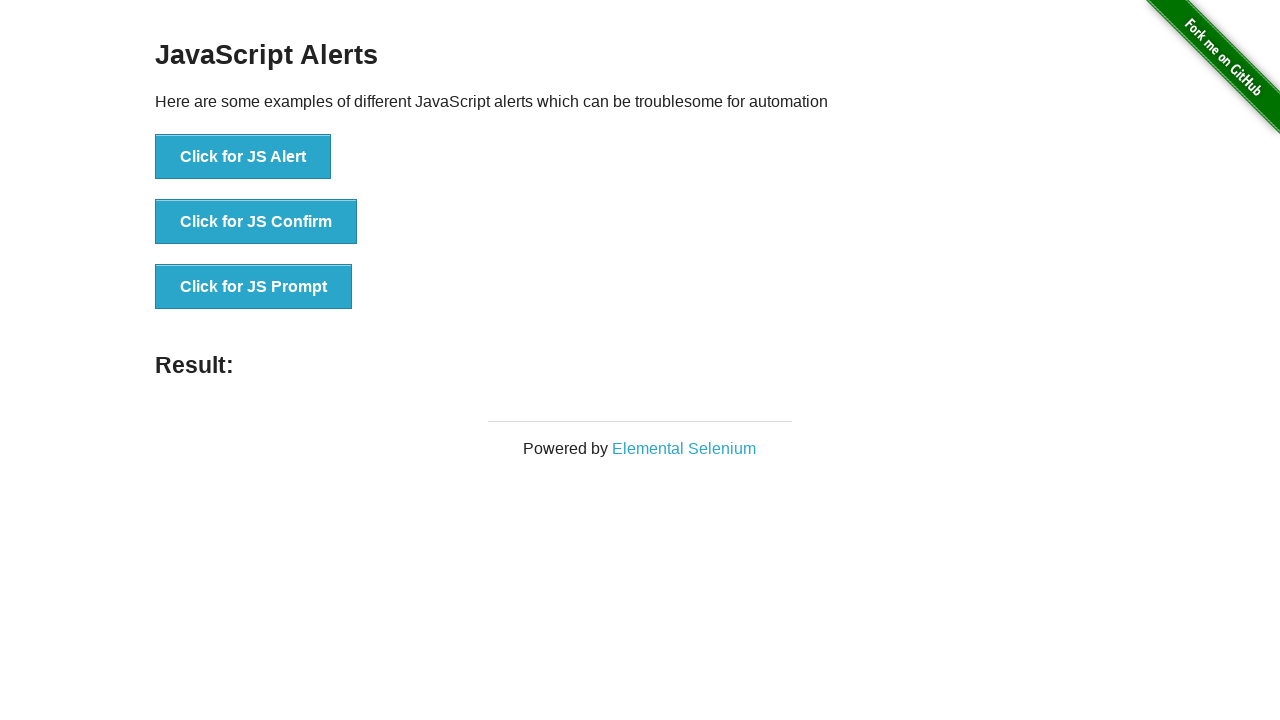

Clicked the JS Alert button at (243, 157) on button[onclick='jsAlert()']
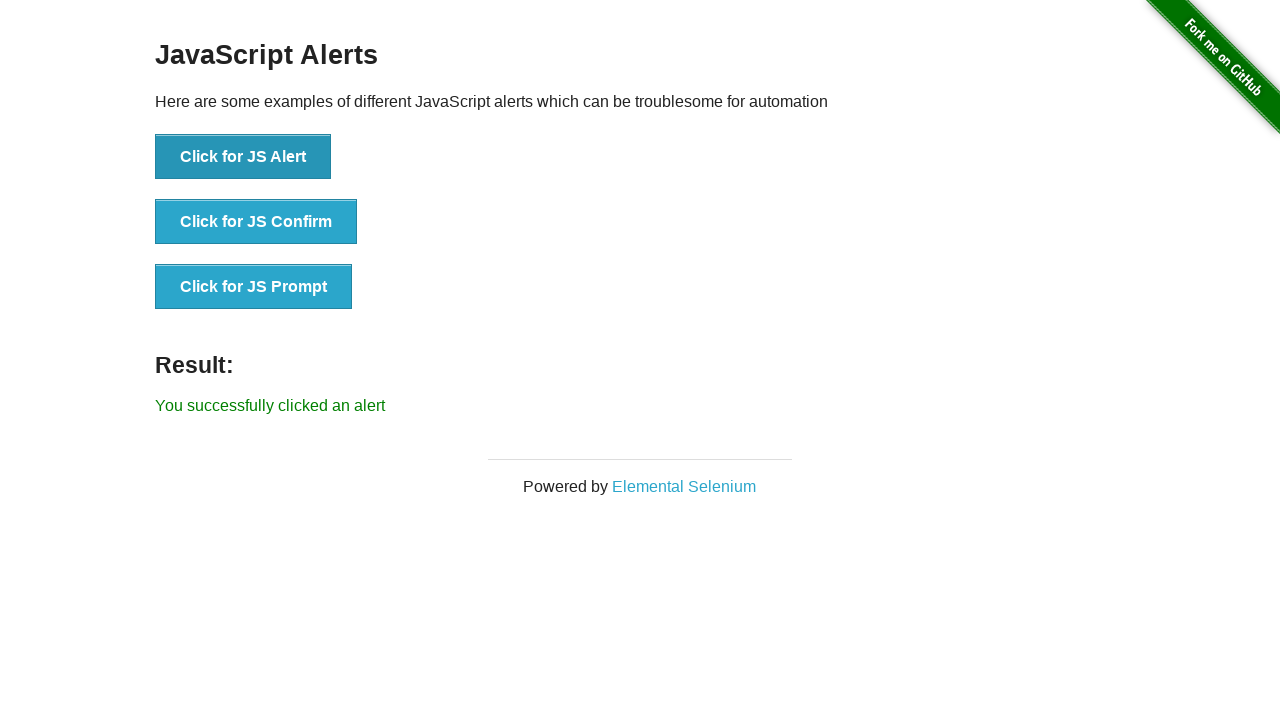

Set up dialog handler to accept alerts
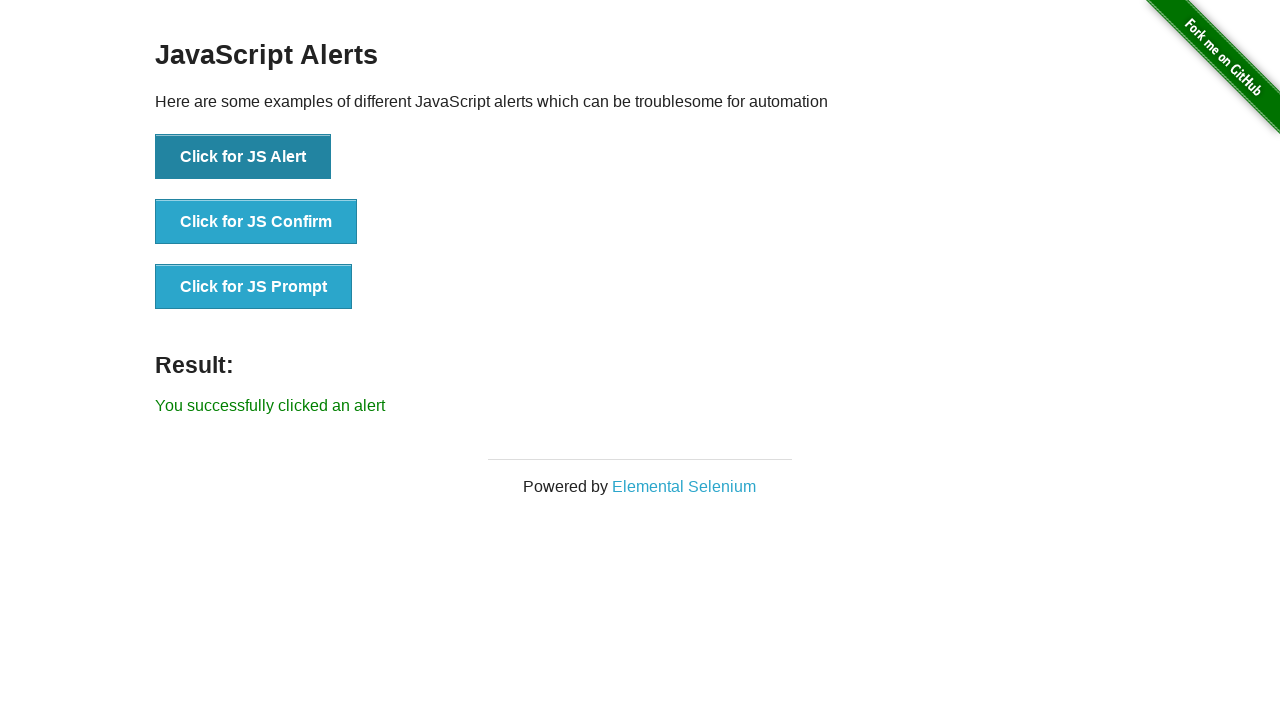

Verified success message appeared after accepting alert
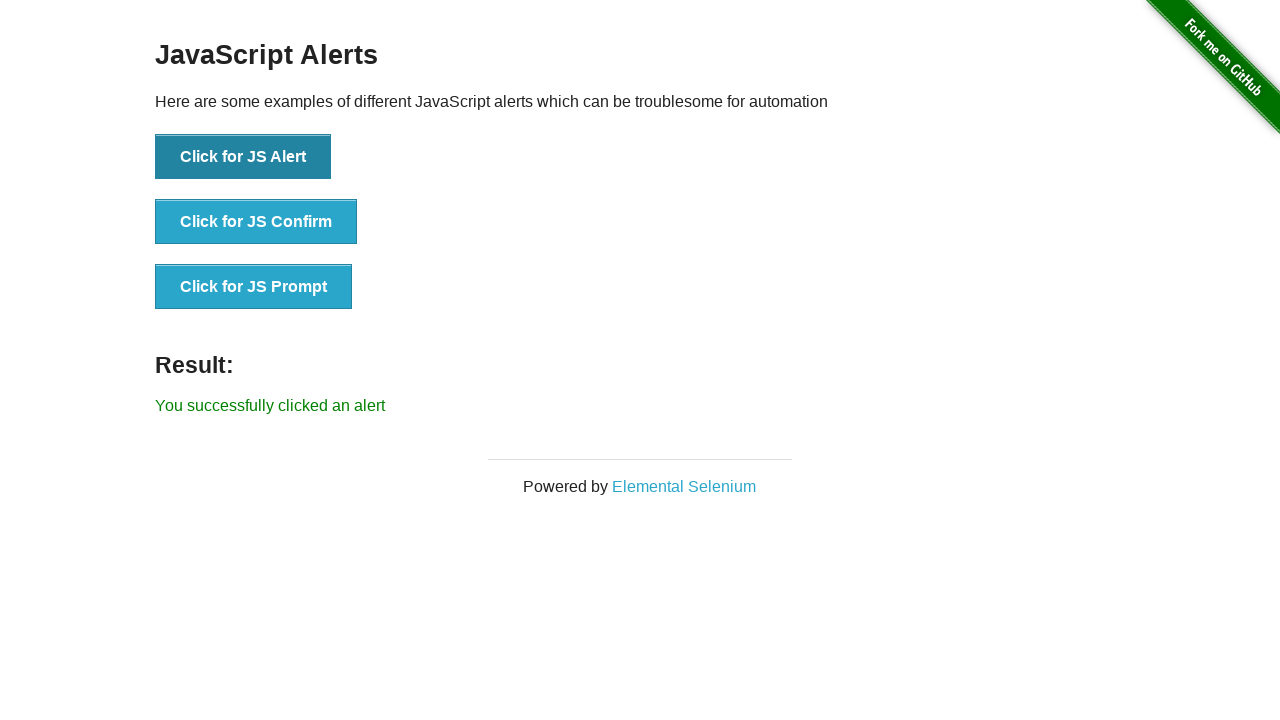

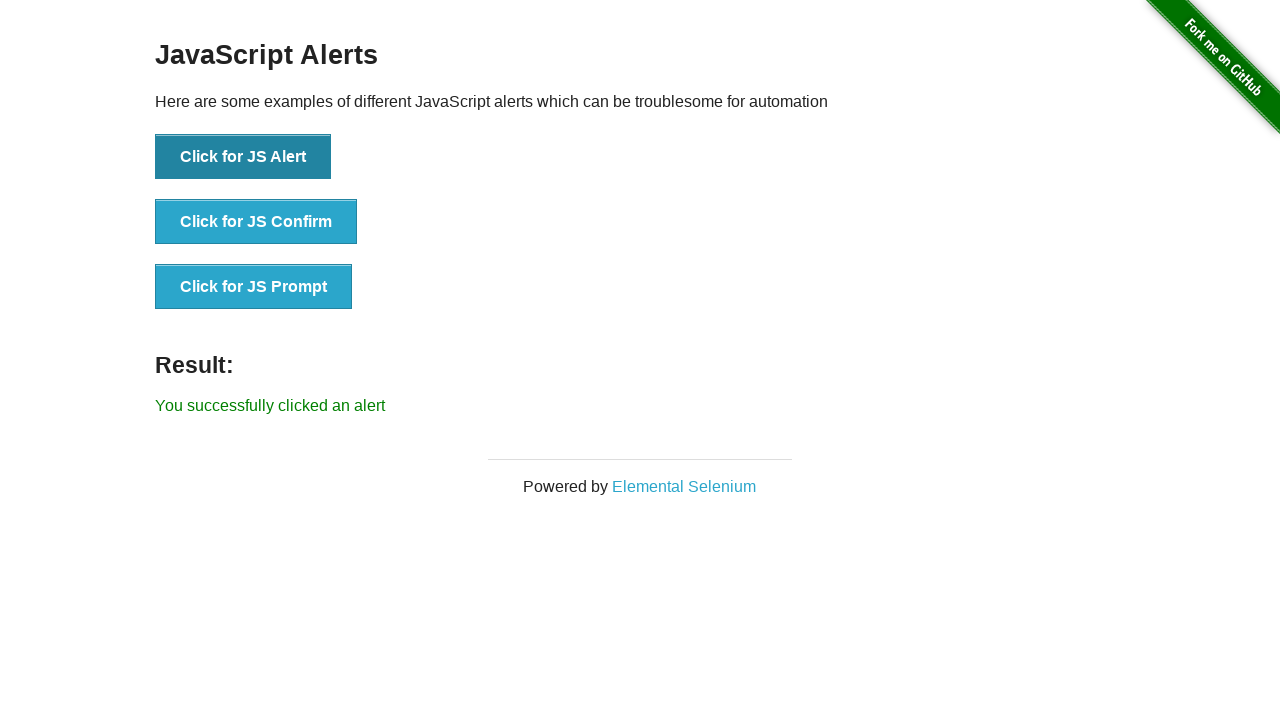